Tests that entering empty text when editing removes the todo item

Starting URL: https://demo.playwright.dev/todomvc

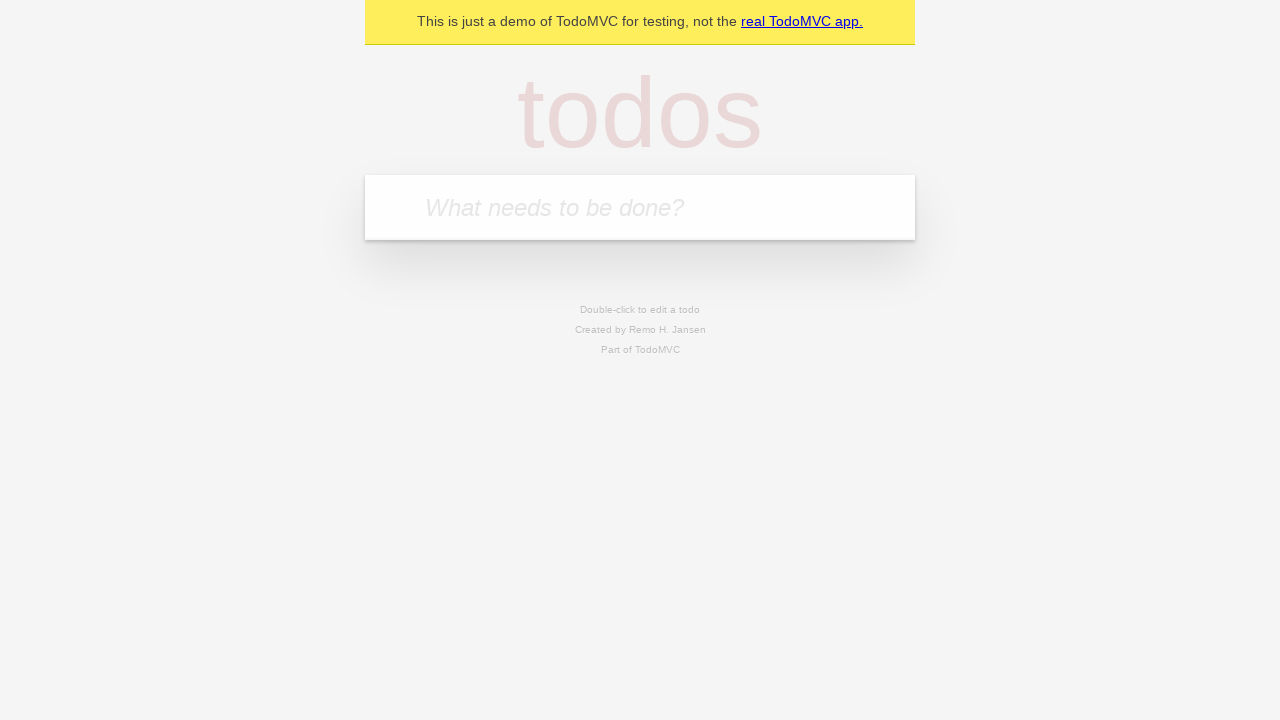

Filled todo input with 'buy some cheese' on internal:attr=[placeholder="What needs to be done?"i]
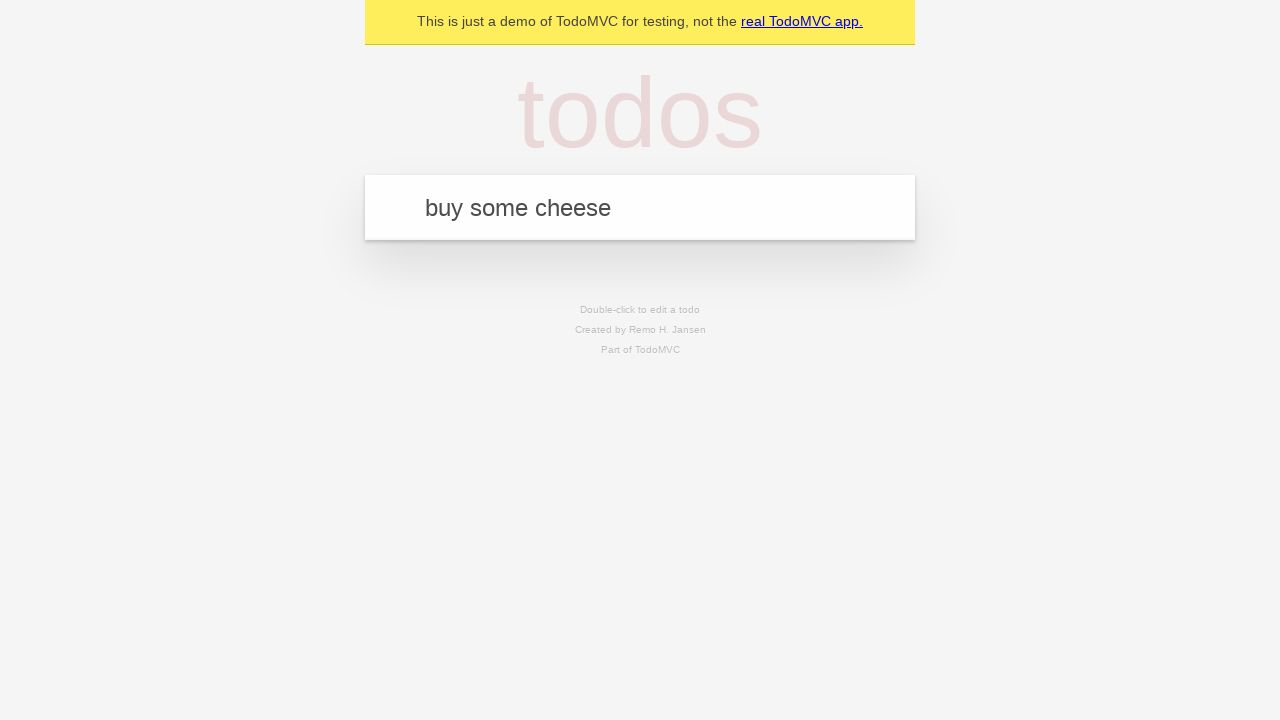

Pressed Enter to add first todo on internal:attr=[placeholder="What needs to be done?"i]
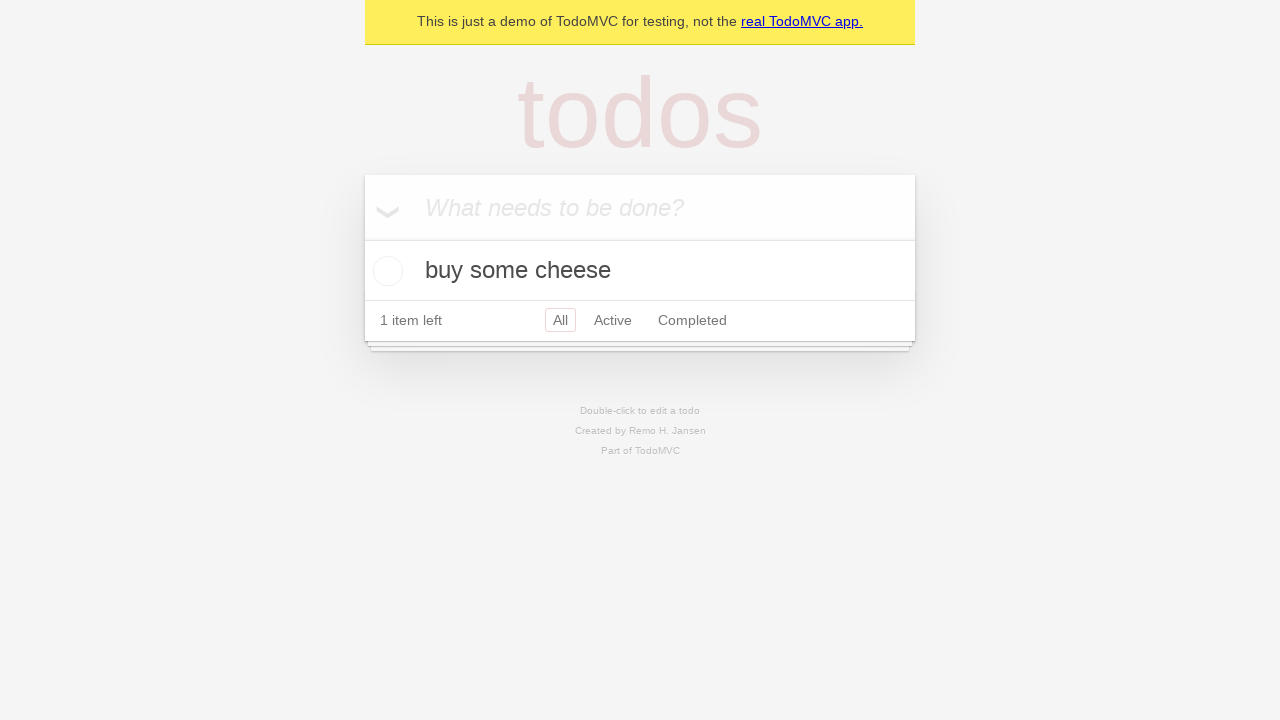

Filled todo input with 'feed the cat' on internal:attr=[placeholder="What needs to be done?"i]
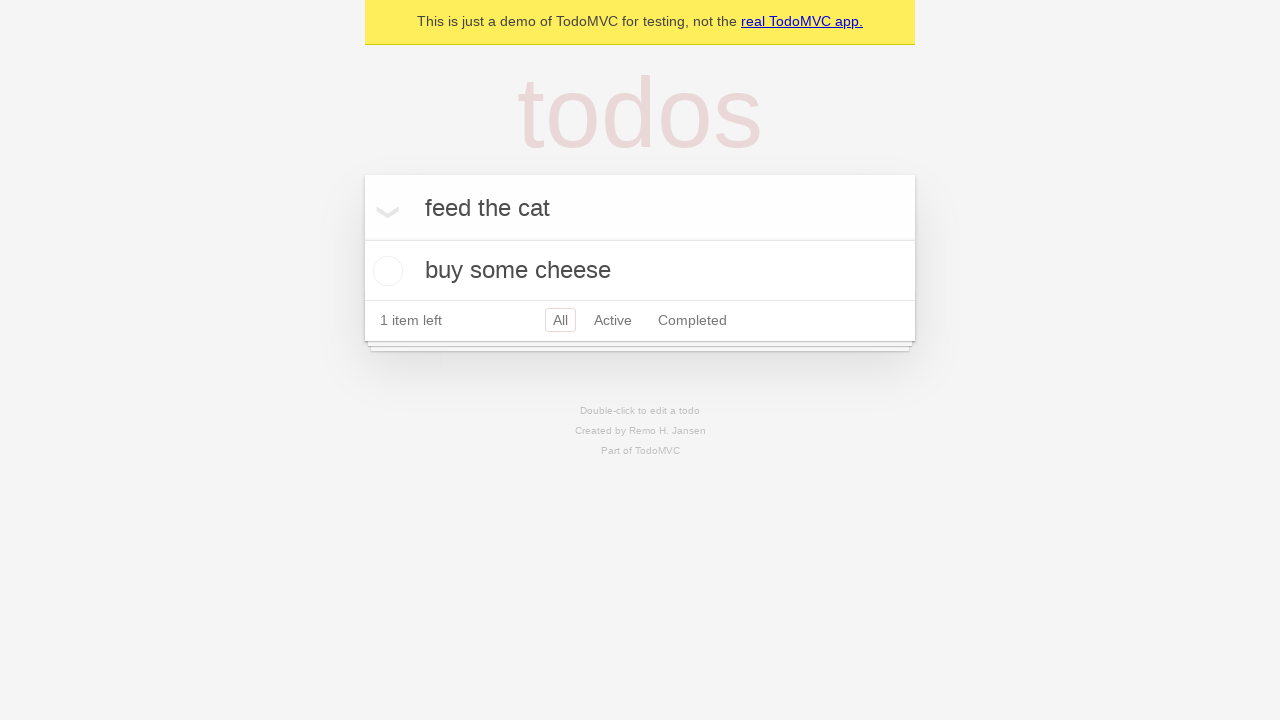

Pressed Enter to add second todo on internal:attr=[placeholder="What needs to be done?"i]
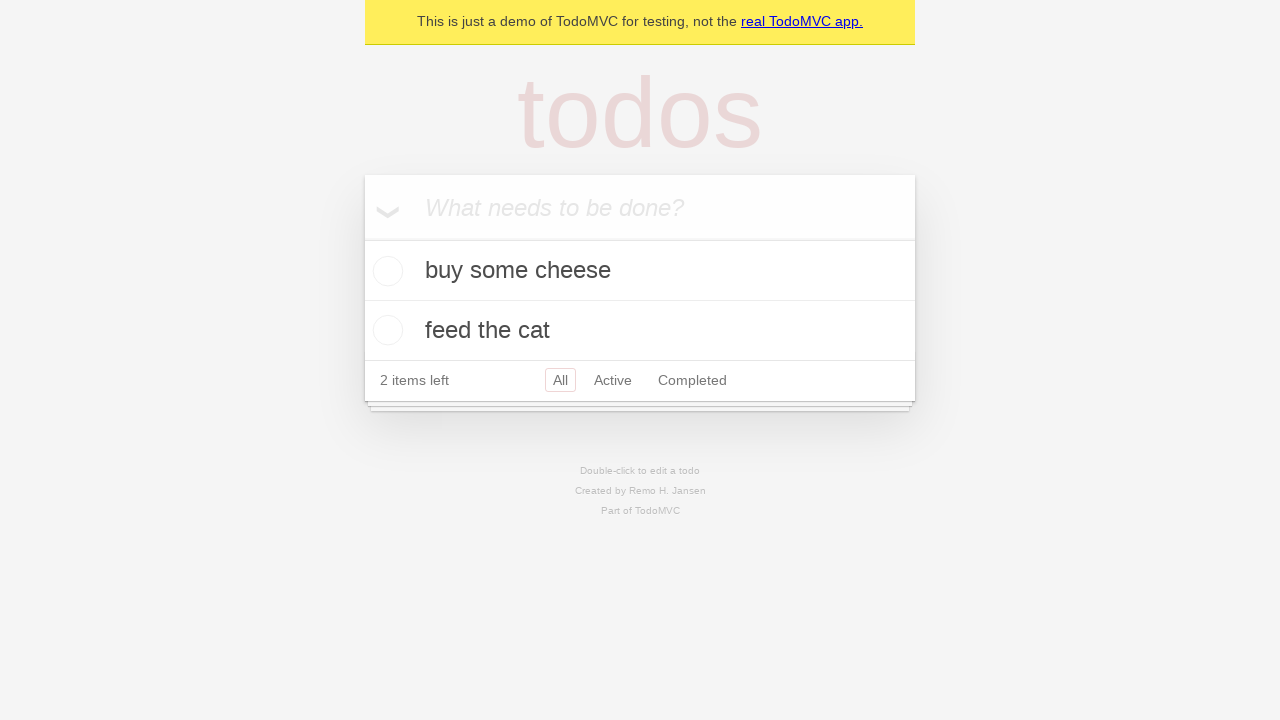

Filled todo input with 'book a doctors appointment' on internal:attr=[placeholder="What needs to be done?"i]
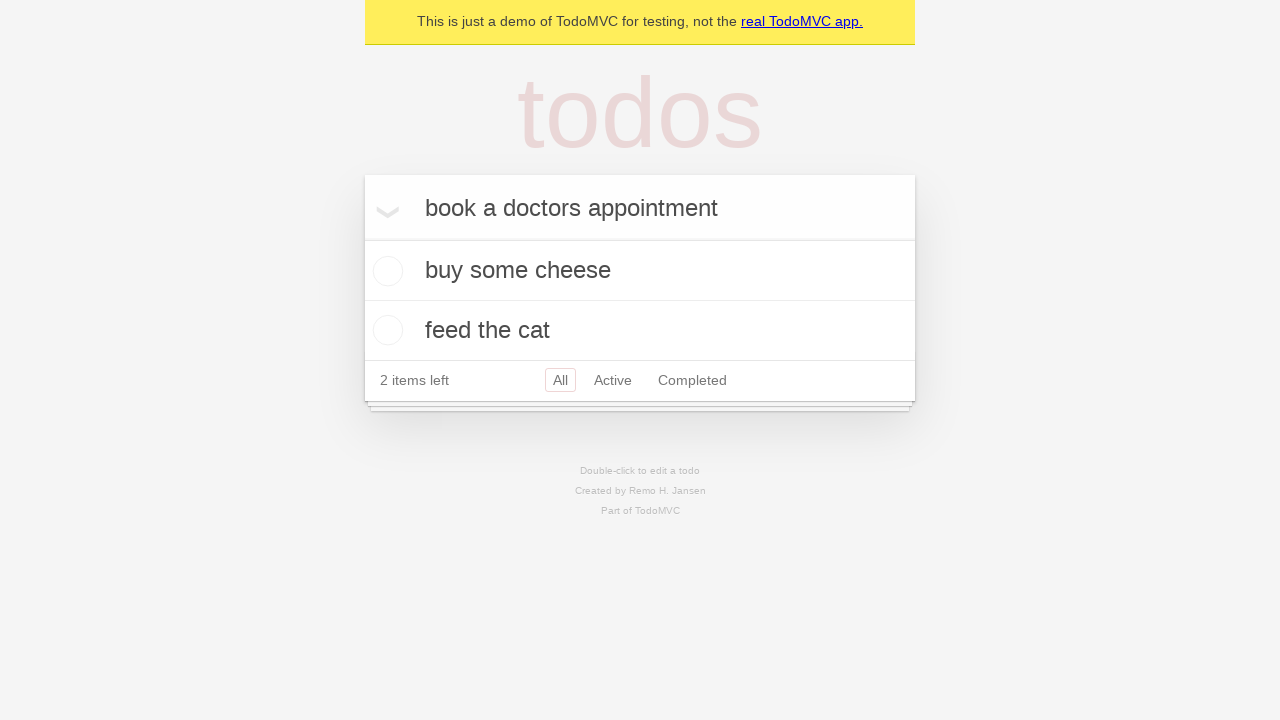

Pressed Enter to add third todo on internal:attr=[placeholder="What needs to be done?"i]
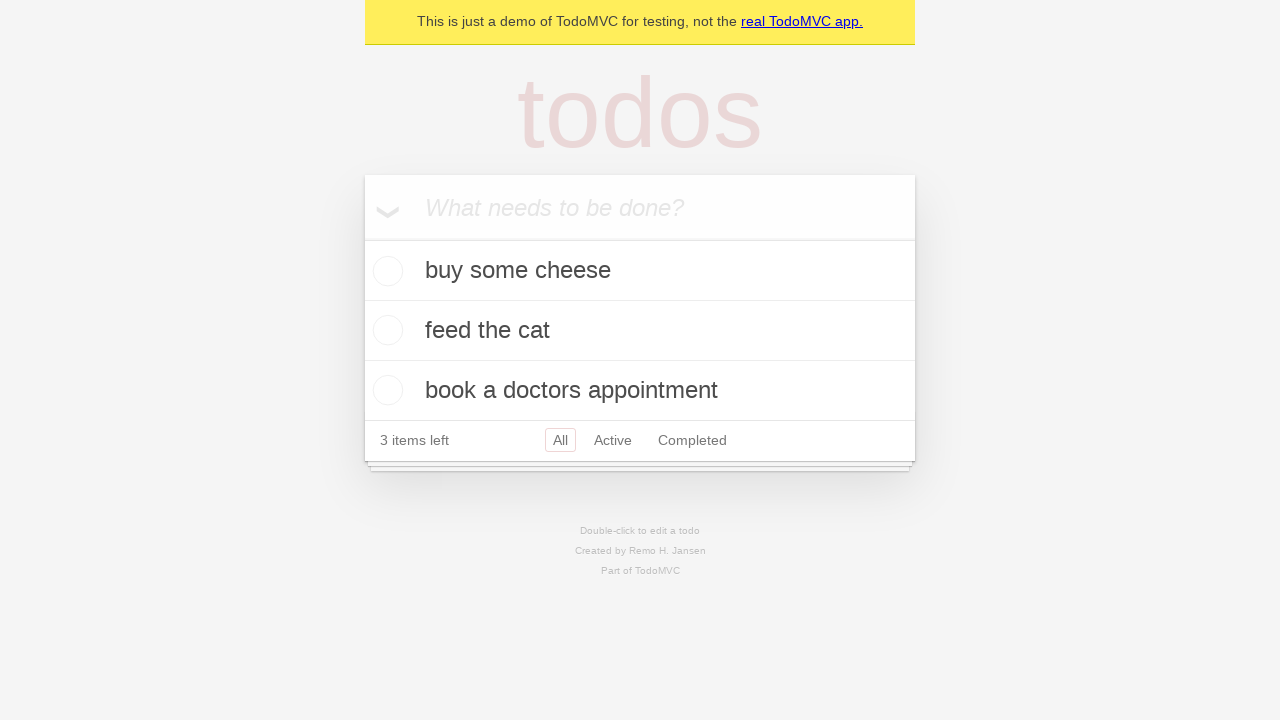

Double-clicked second todo item to enter edit mode at (640, 331) on [data-testid='todo-item'] >> nth=1
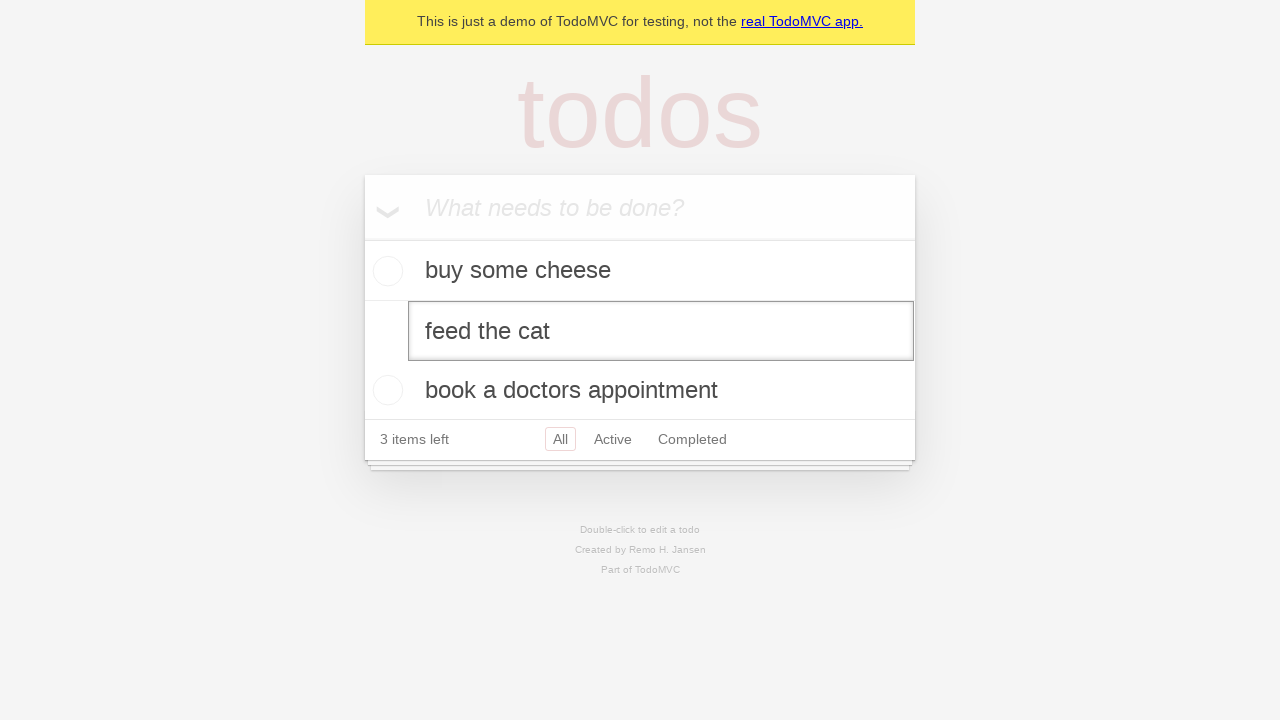

Cleared the text field by filling with empty string on [data-testid='todo-item'] >> nth=1 >> internal:role=textbox[name="Edit"i]
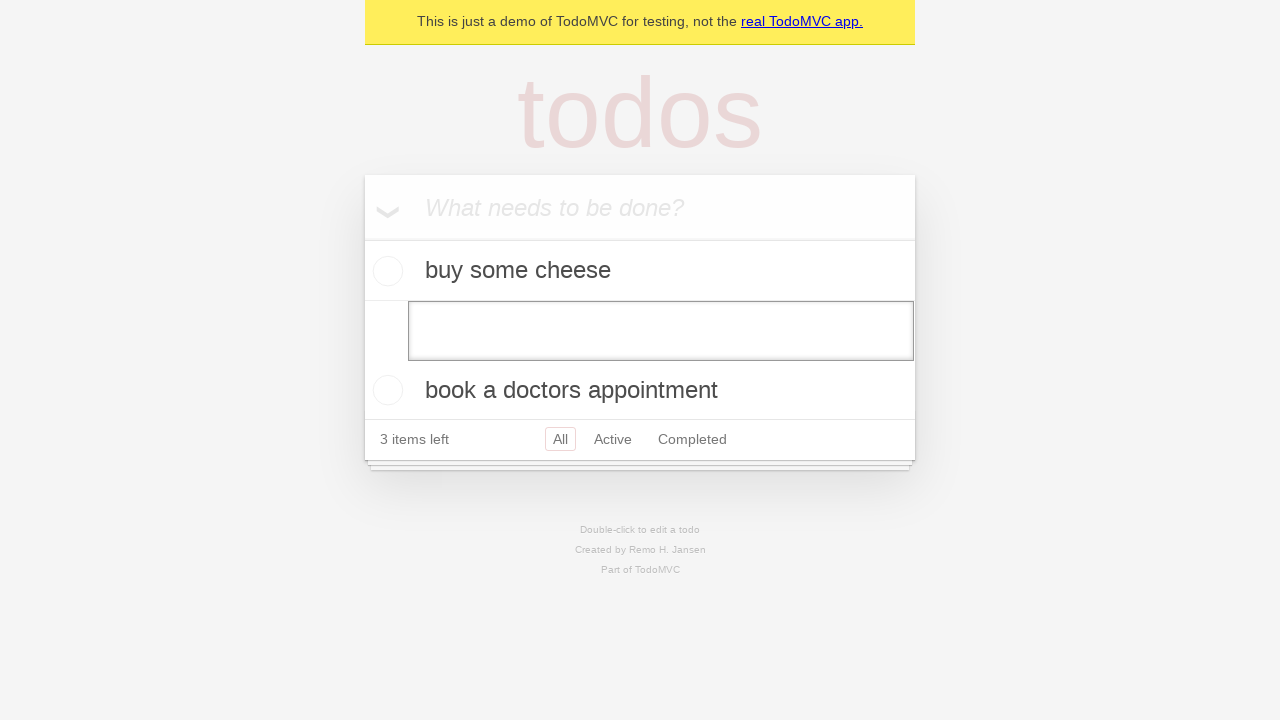

Pressed Enter to confirm deletion of todo item with empty text on [data-testid='todo-item'] >> nth=1 >> internal:role=textbox[name="Edit"i]
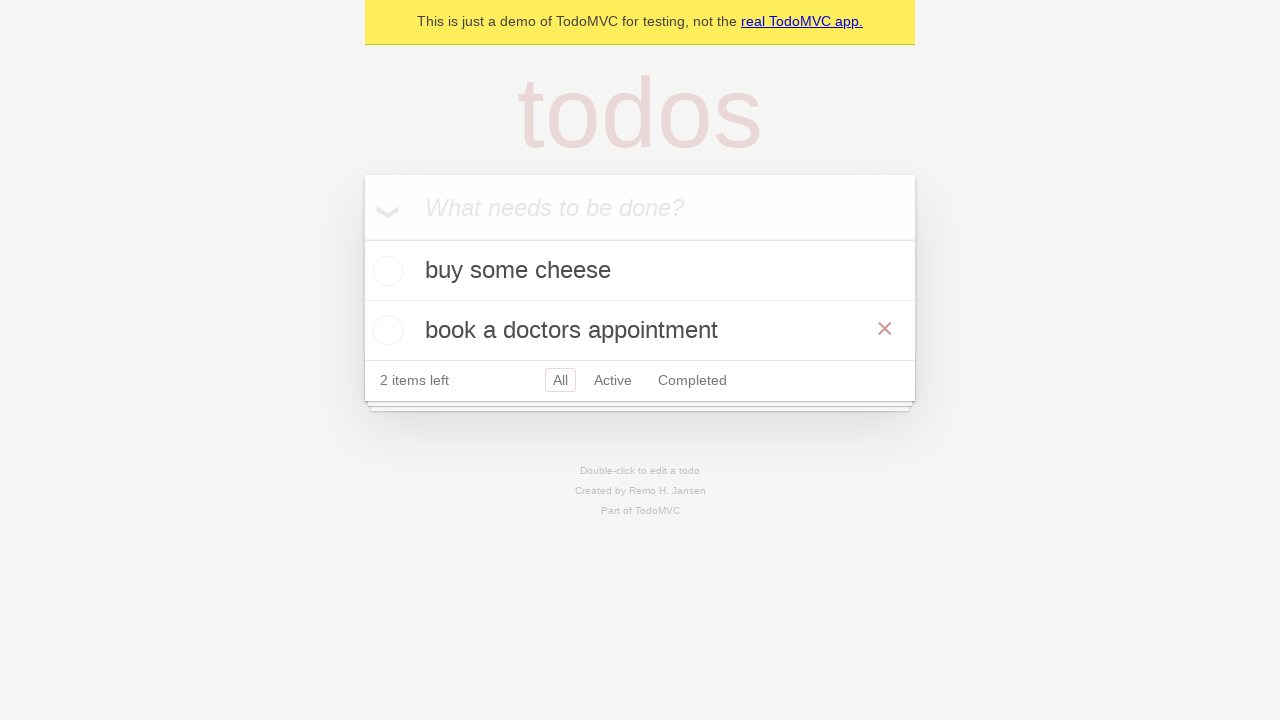

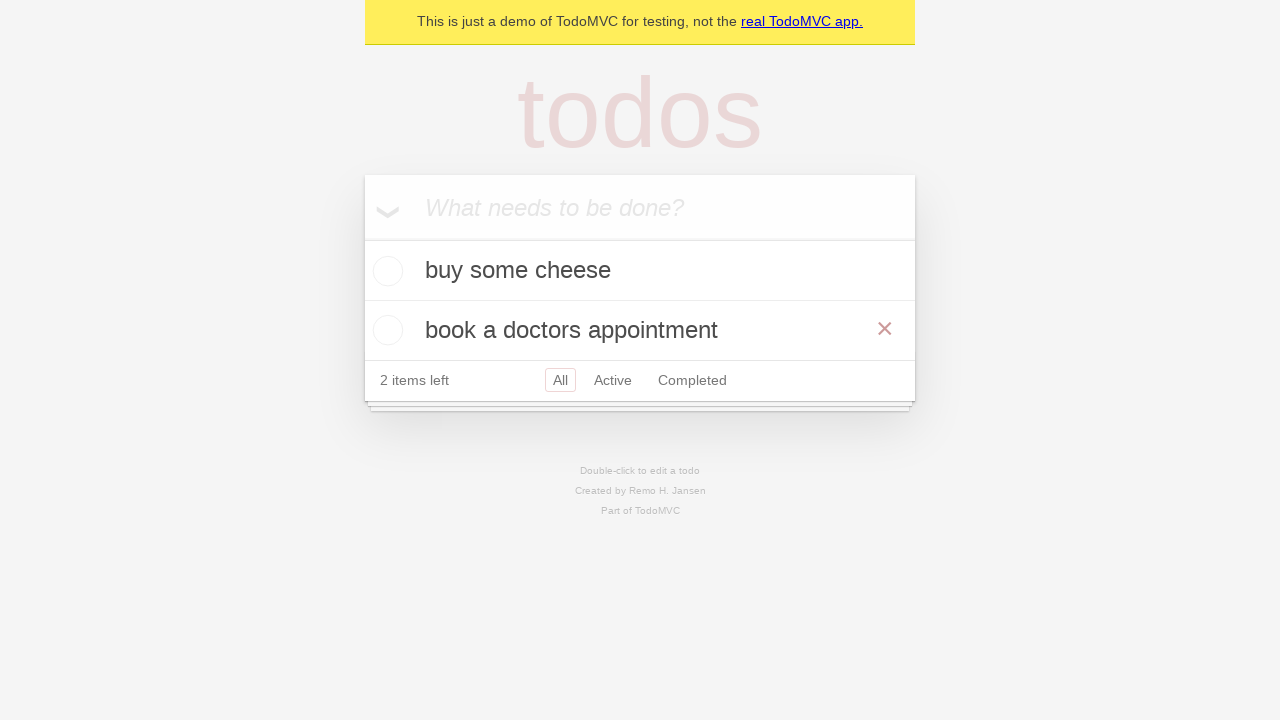